Navigates to Rediff.com and clicks on the Rediffmail link

Starting URL: https://rediff.com

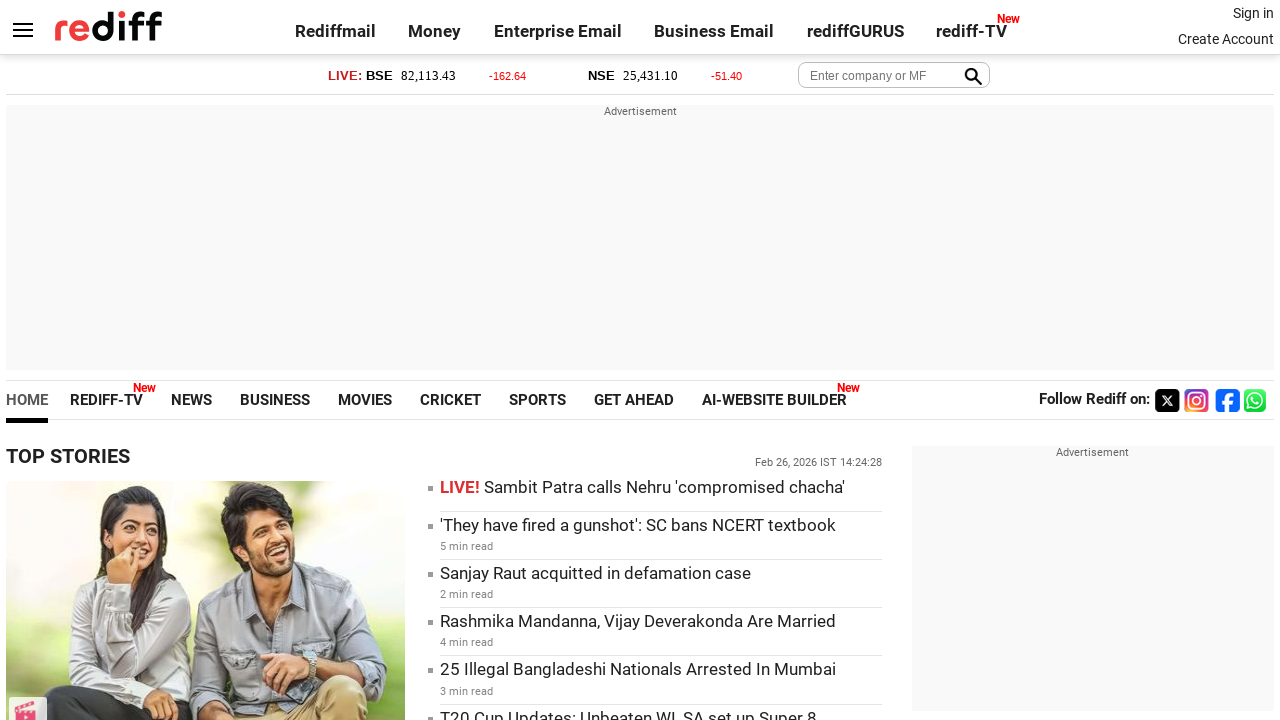

Navigated to https://rediff.com
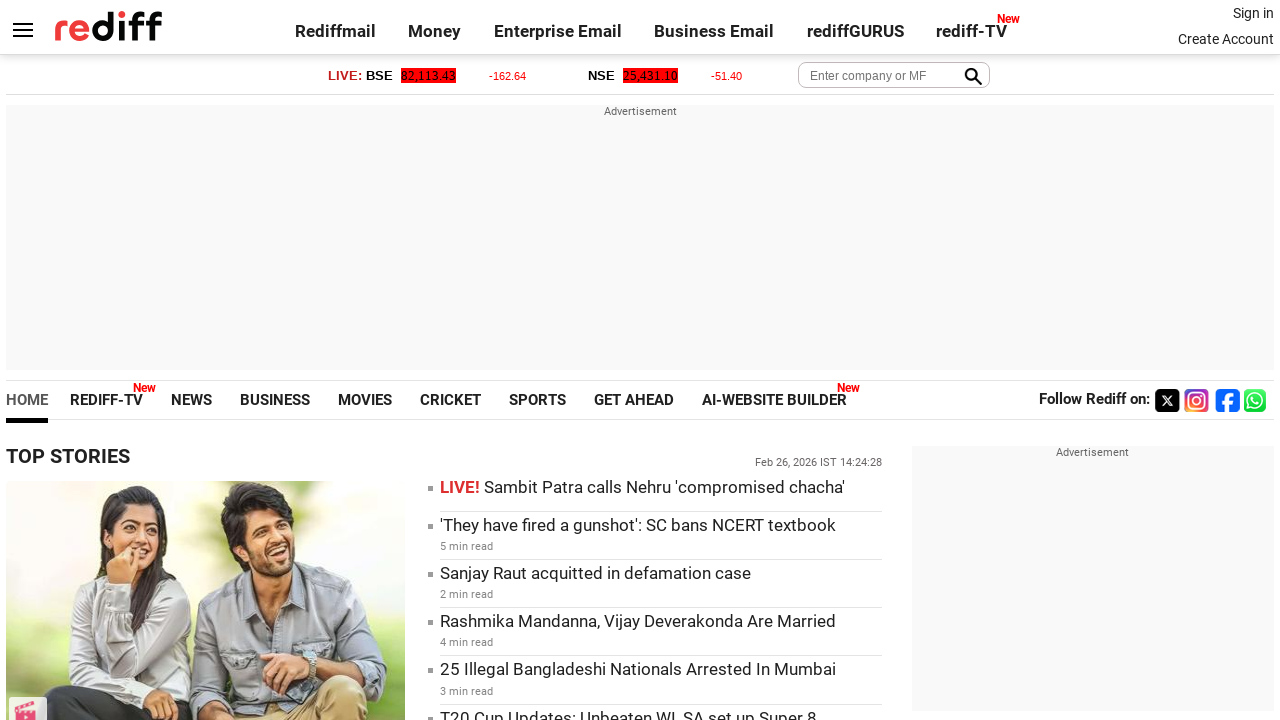

Clicked on the Rediffmail link at (335, 31) on text='Rediffmail'
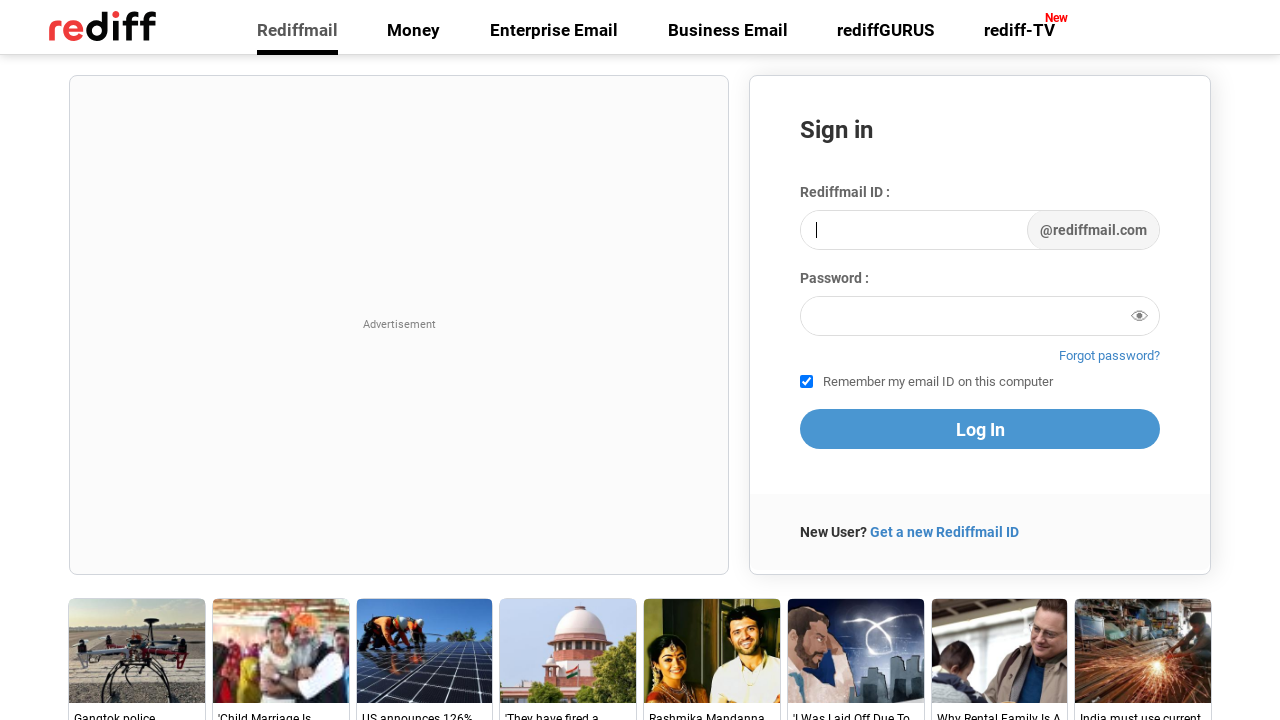

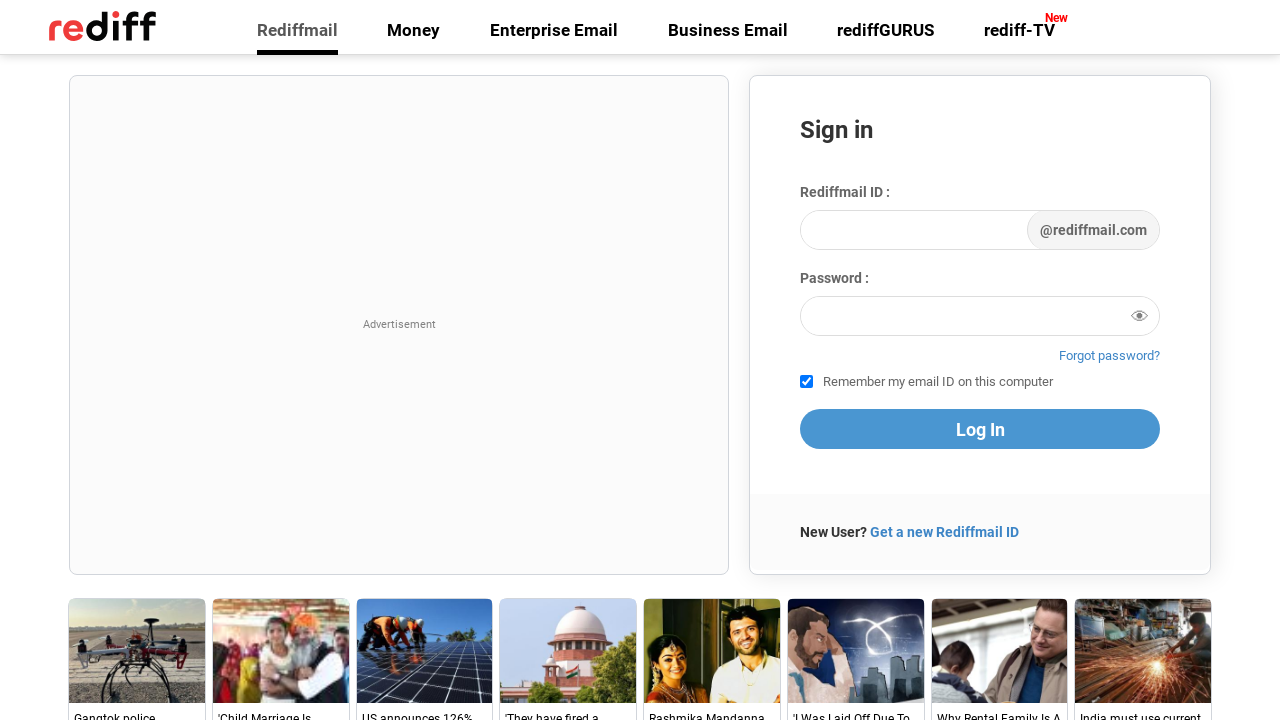